Tests Shadow DOM interaction by typing text into an input field on MDN's web components example page and verifying the text was entered correctly.

Starting URL: https://mdn.github.io/web-components-examples/popup-info-box-web-component/

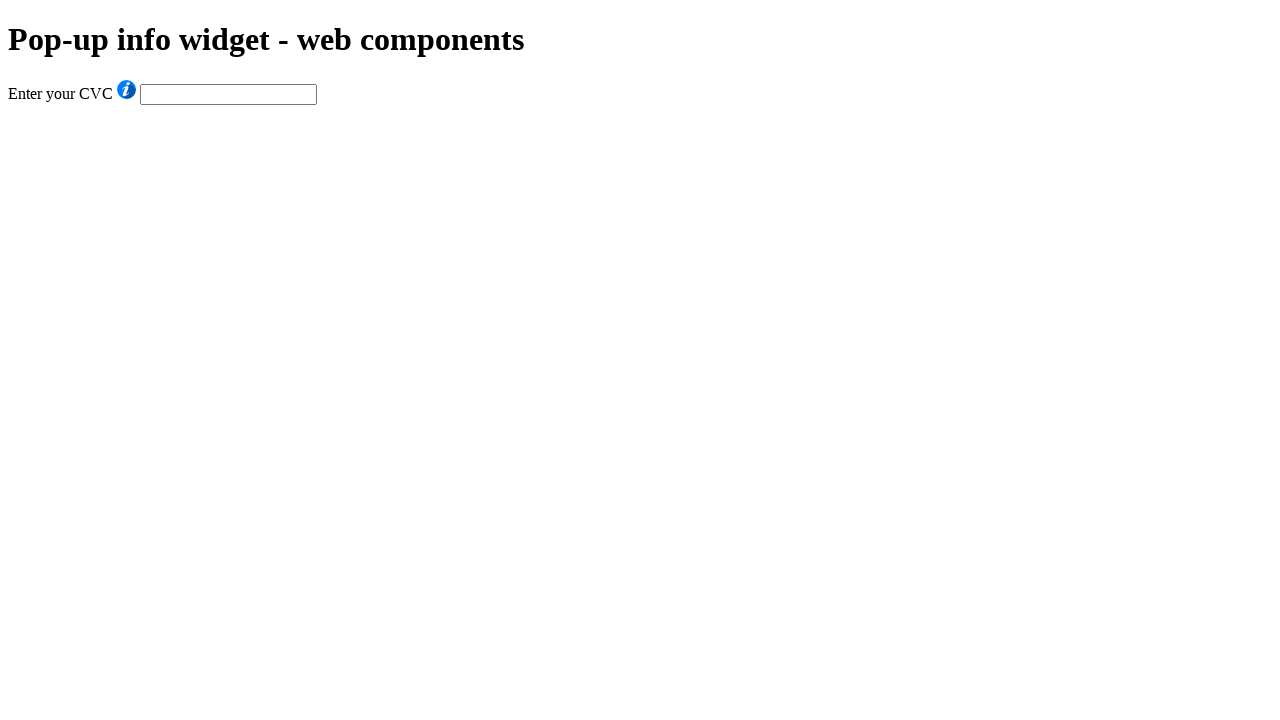

Filled shadow DOM input field with 'Typing into SHADOW DOM...' on #cvc
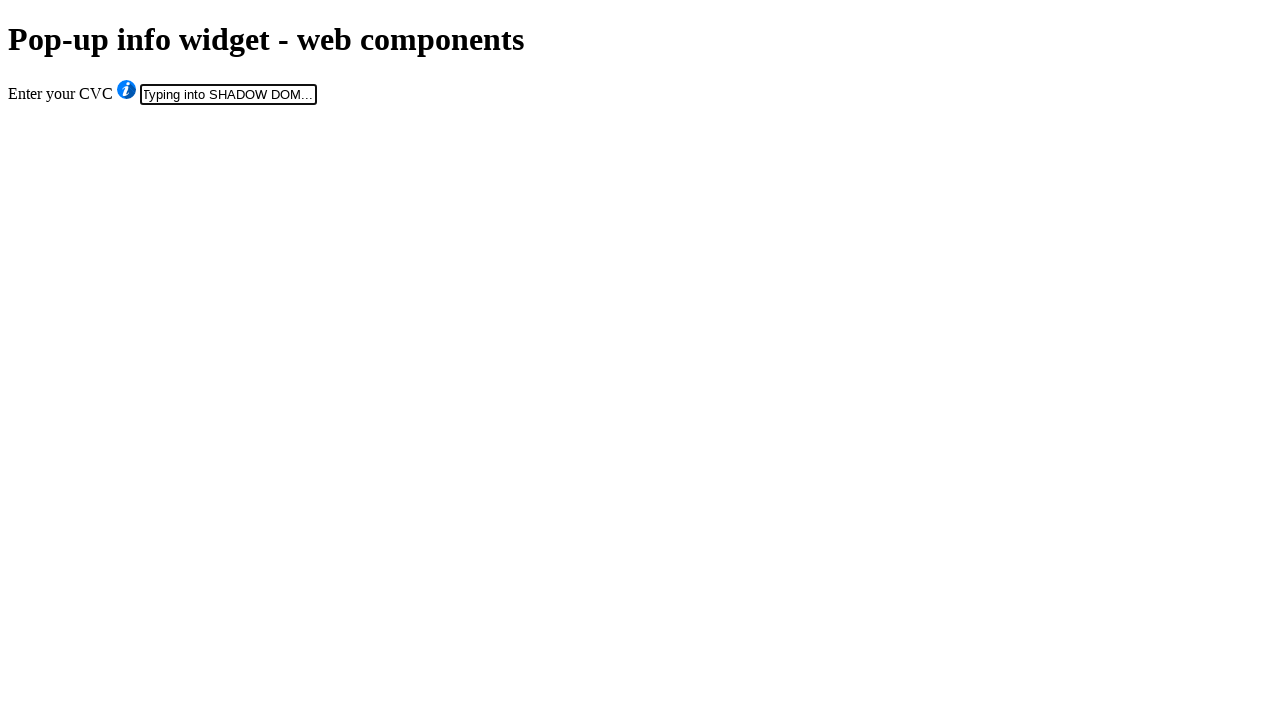

Verified that the text was correctly entered into the shadow DOM input field
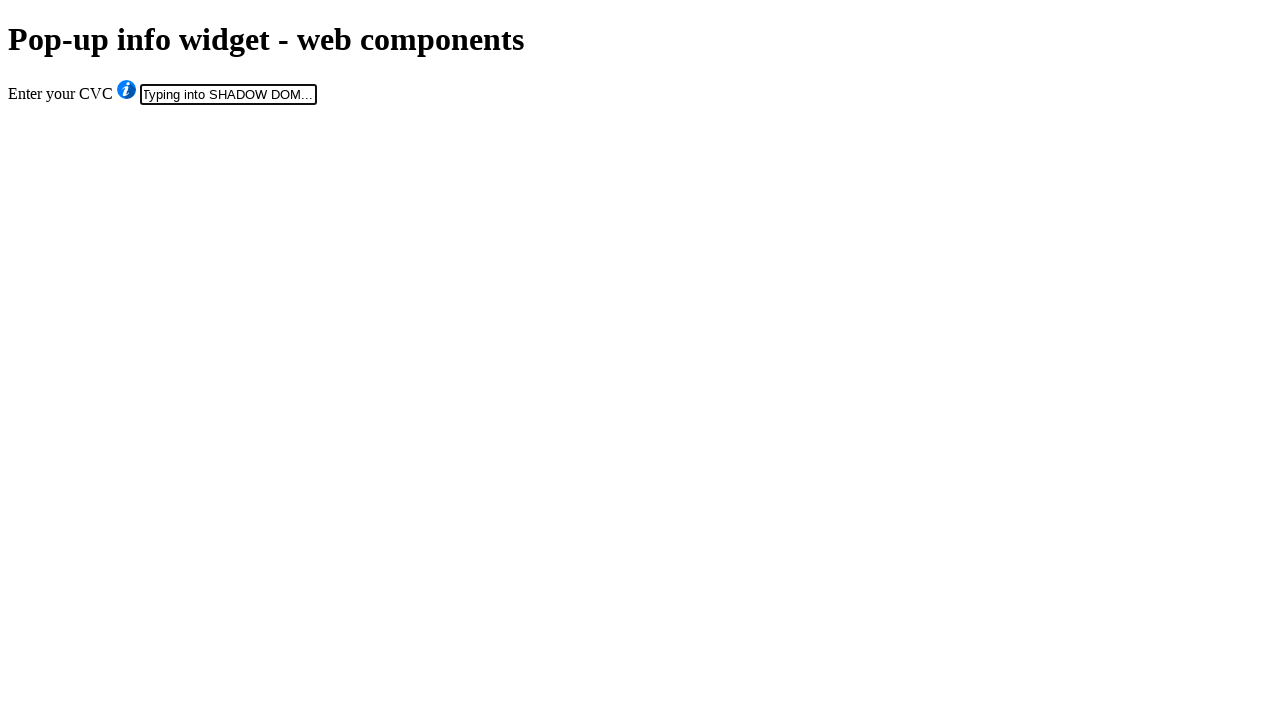

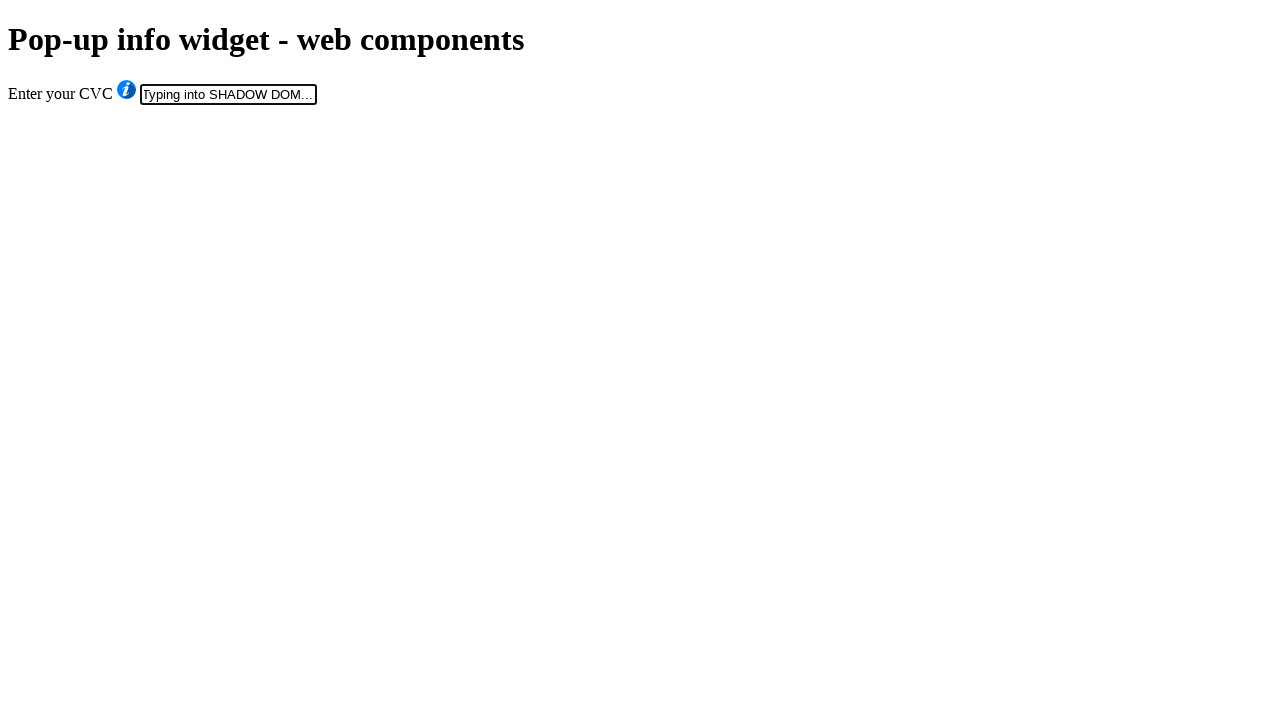